Tests multi-selection dropdown functionality by selecting multiple options (Volvo and Audi) and then deselecting one option (Audi)

Starting URL: https://omayo.blogspot.com/

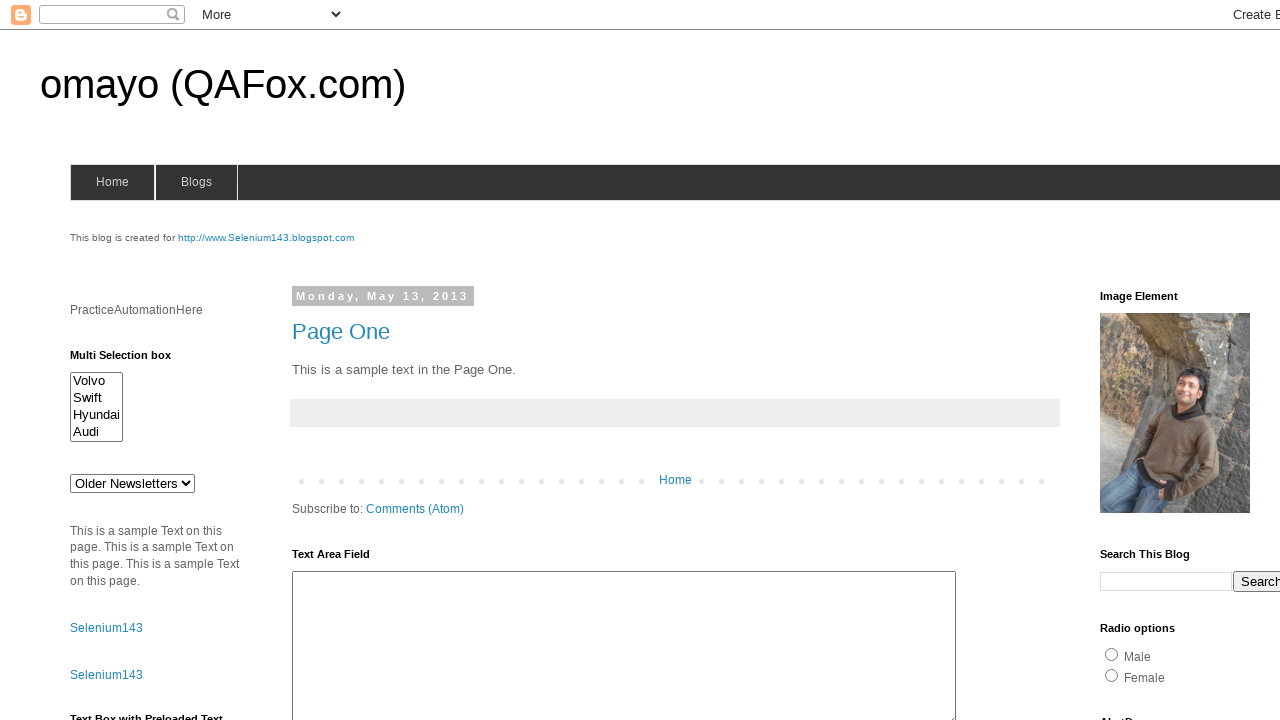

Selected 'Volvo' from multi-select dropdown on #multiselect1
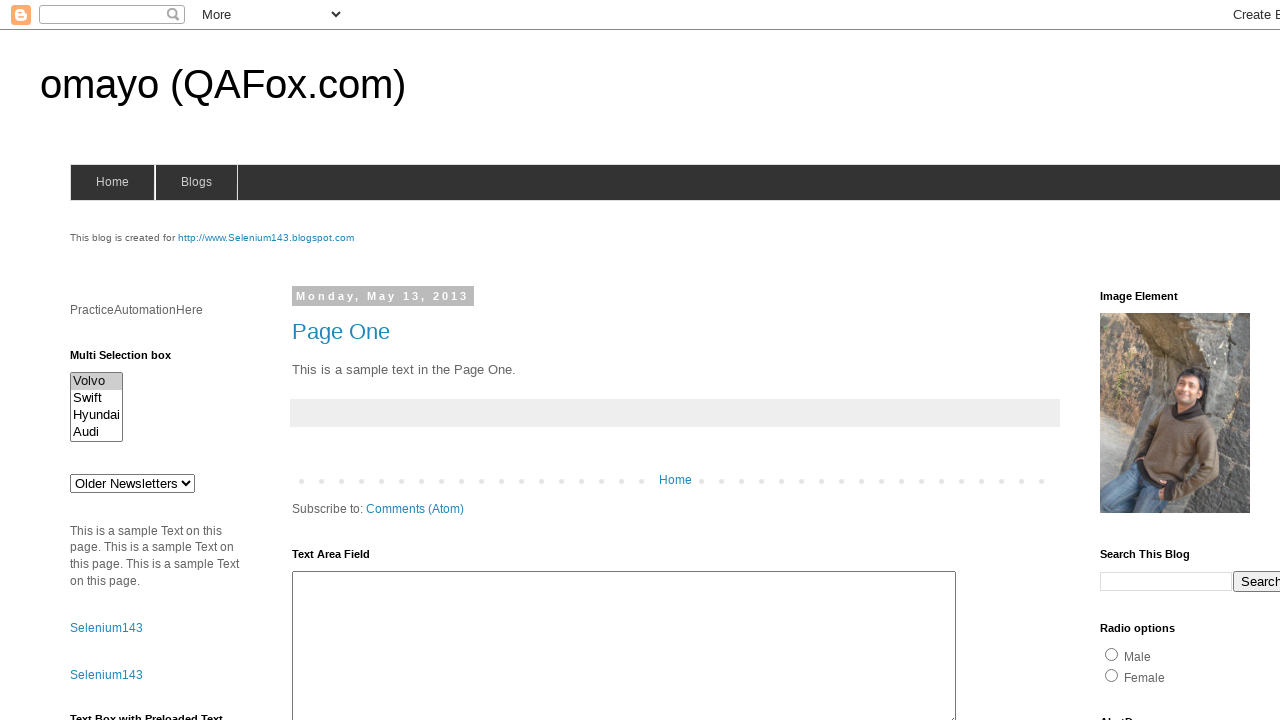

Selected both 'Volvo' and 'Audi' in multi-select dropdown on #multiselect1
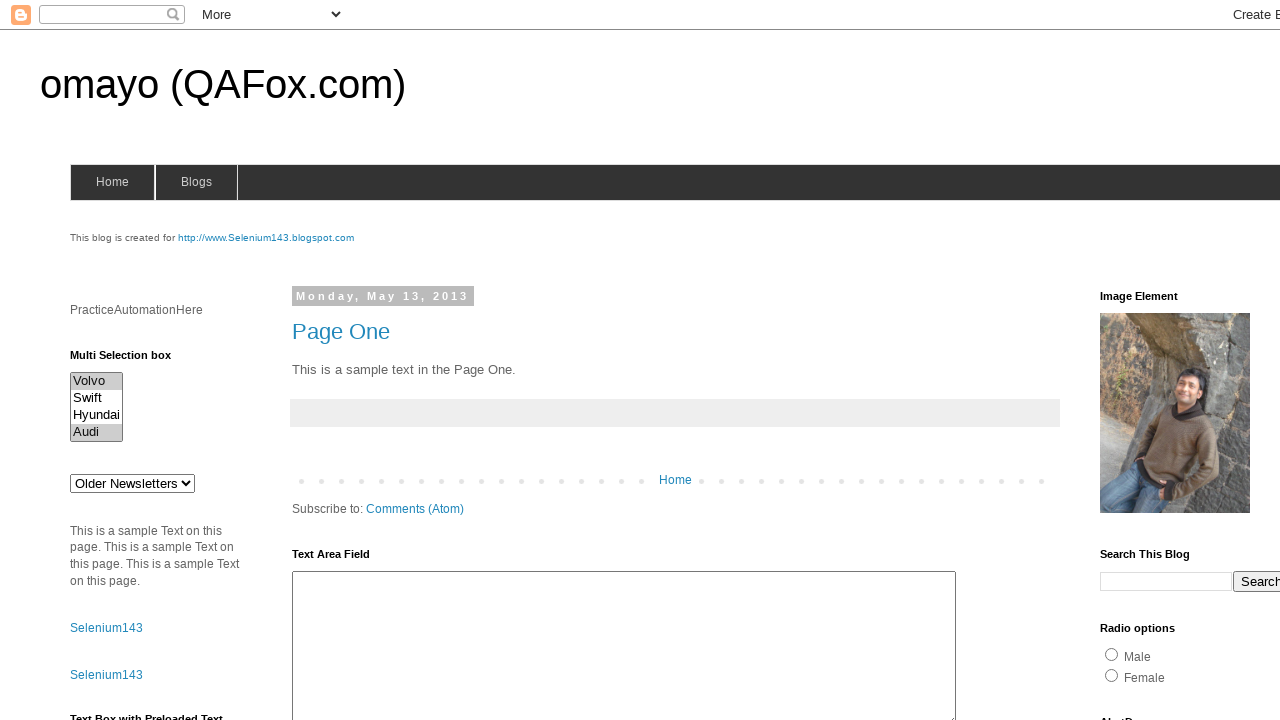

Waited 2 seconds to observe multi-selection
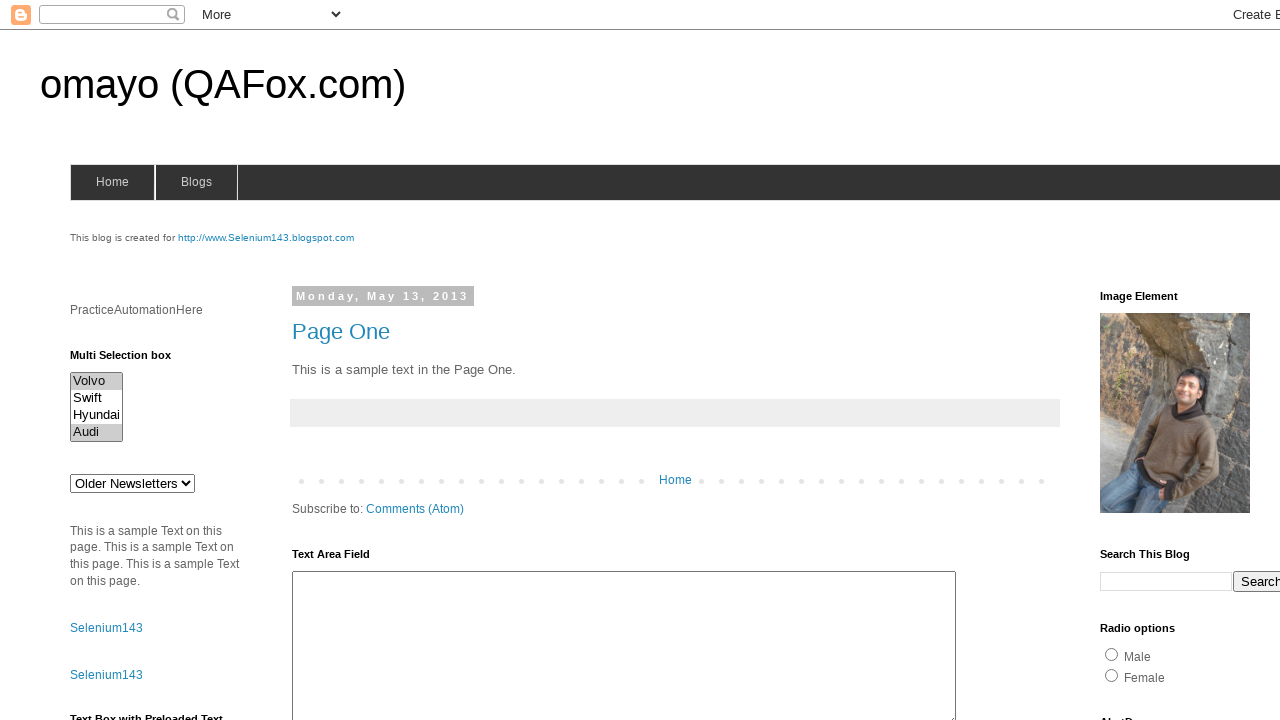

Deselected 'Audi' by selecting only 'Volvo' on #multiselect1
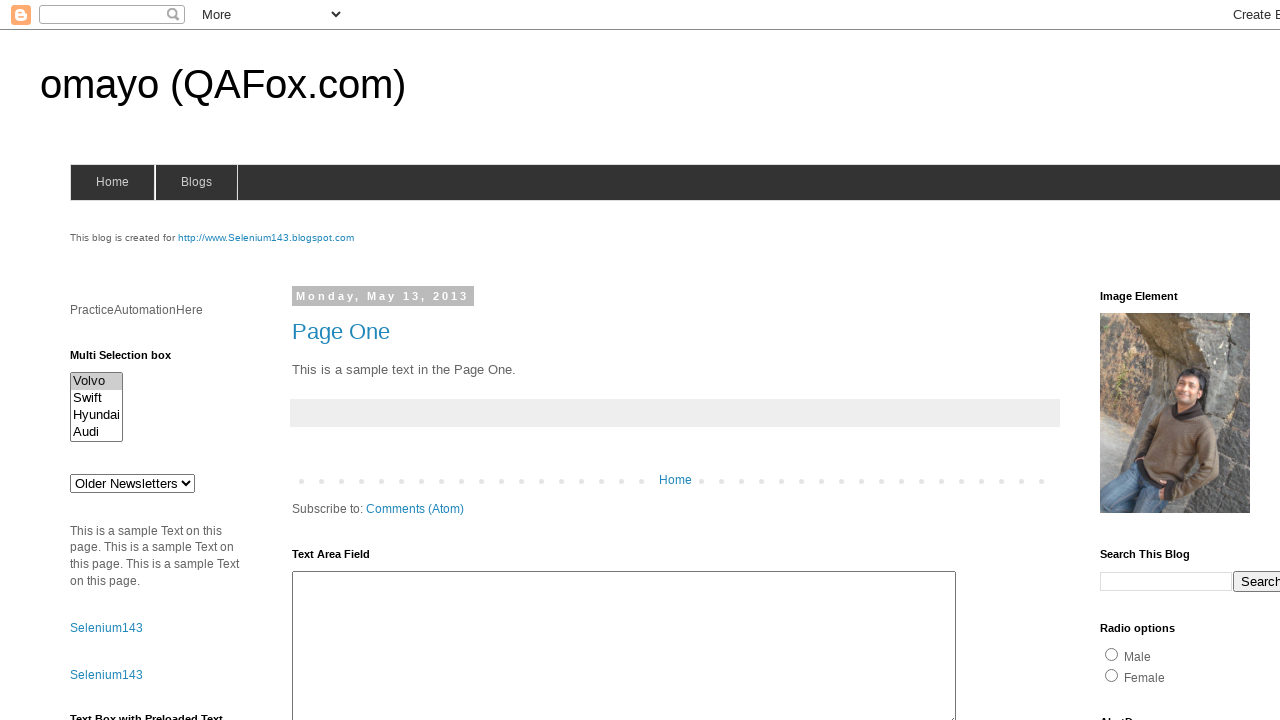

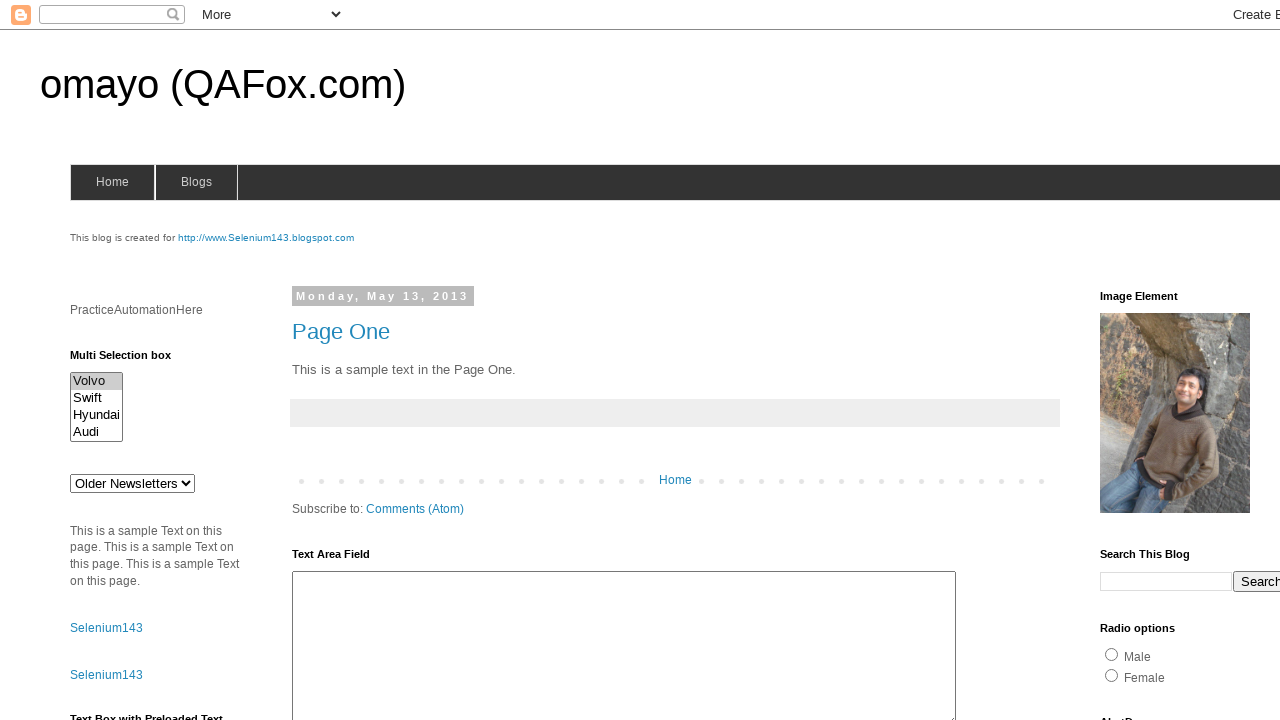